Tests popup window handling by clicking a link that opens a popup window, then switching to the popup and closing it while keeping the parent window open.

Starting URL: http://omayo.blogspot.com/

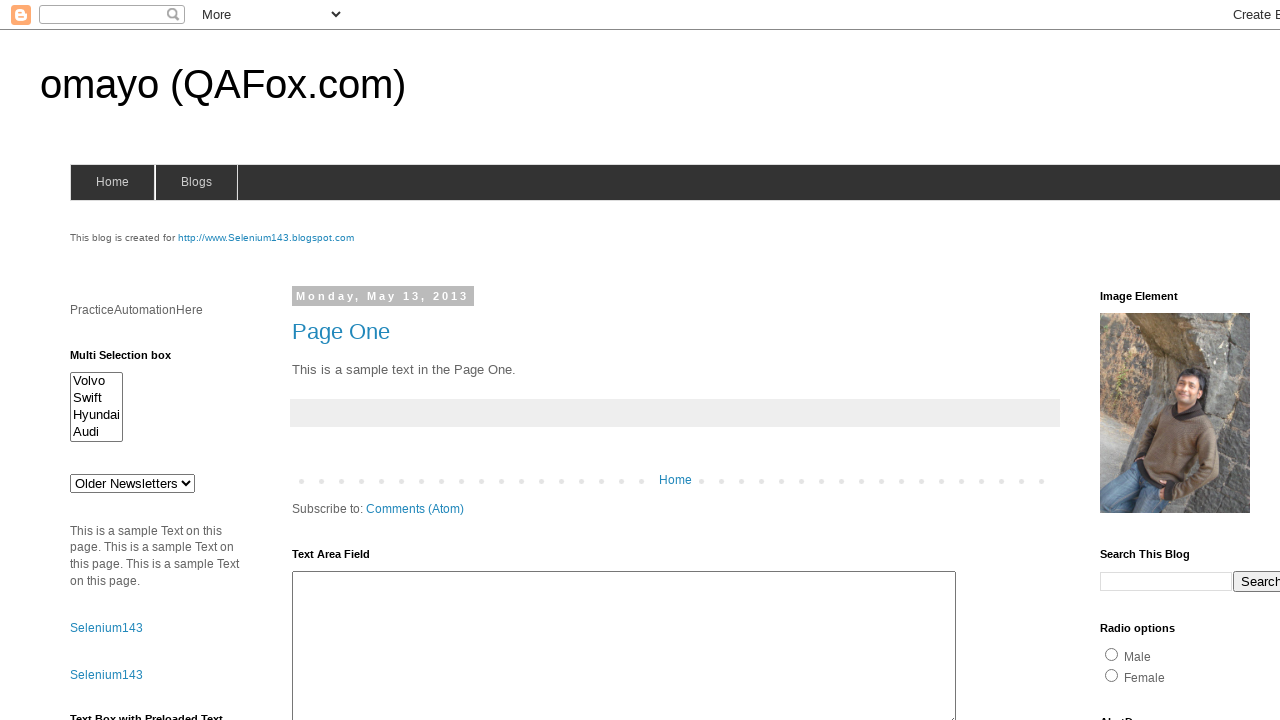

Clicked 'Open a popup window' link at (132, 360) on xpath=//a[text()='Open a popup window']
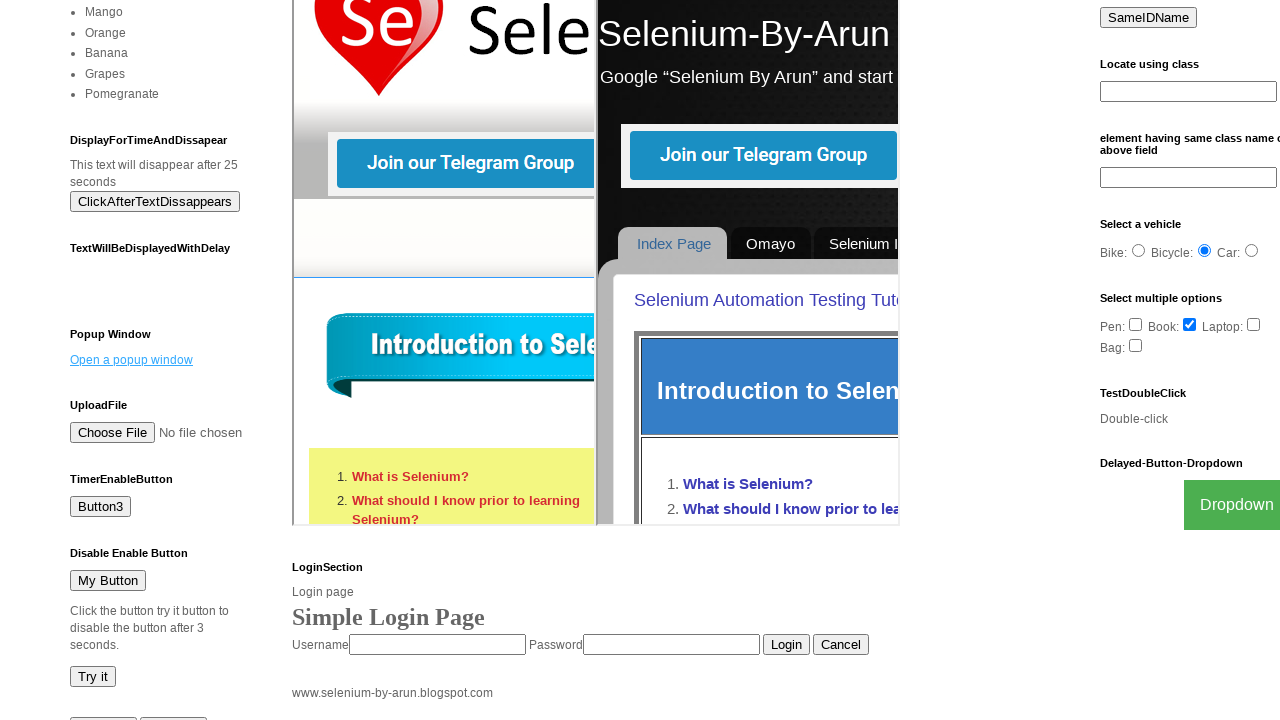

Popup window opened and captured
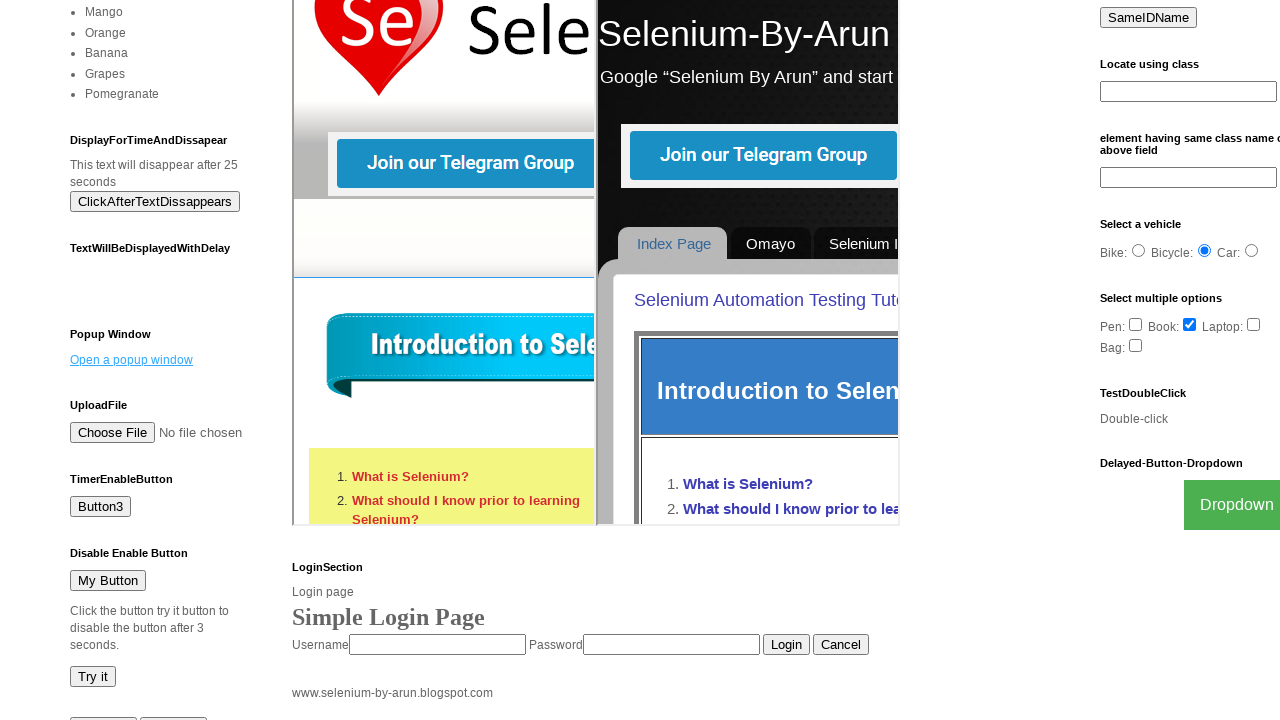

Popup window fully loaded
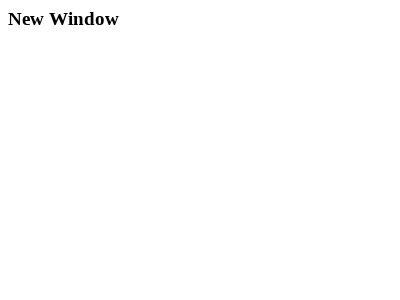

Closed popup window
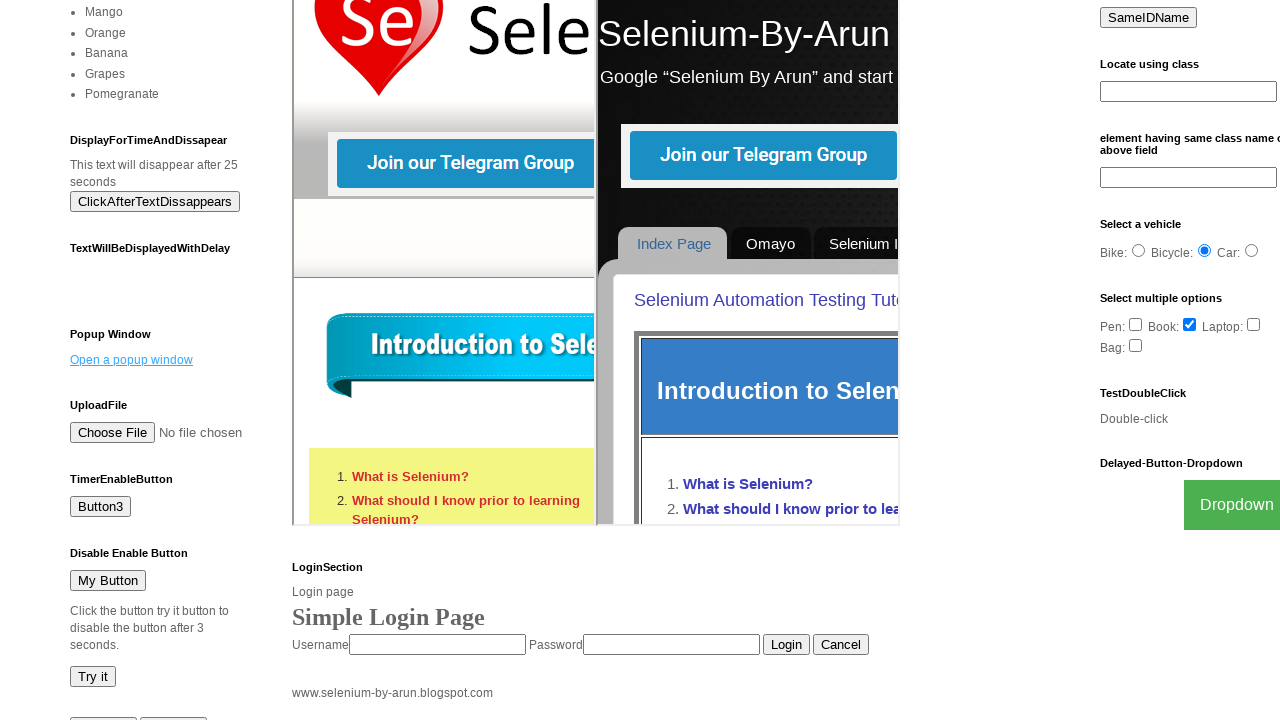

Parent page still accessible - 'Open a popup window' link found
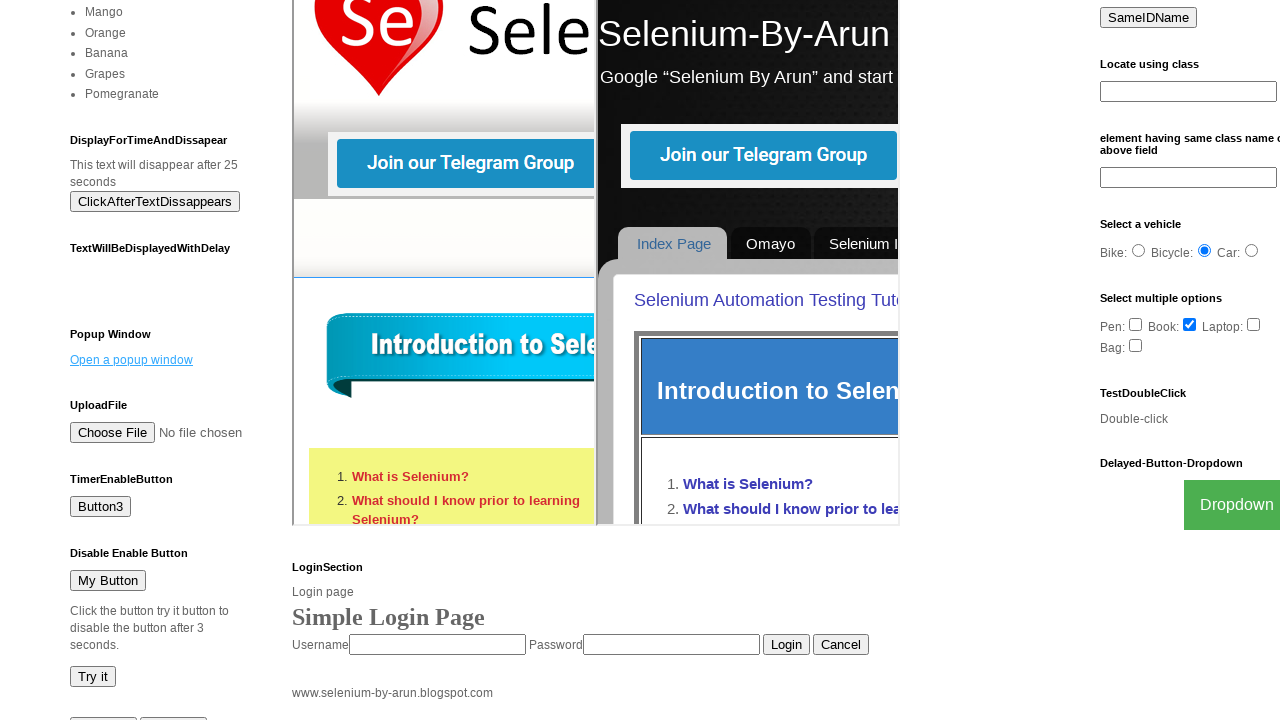

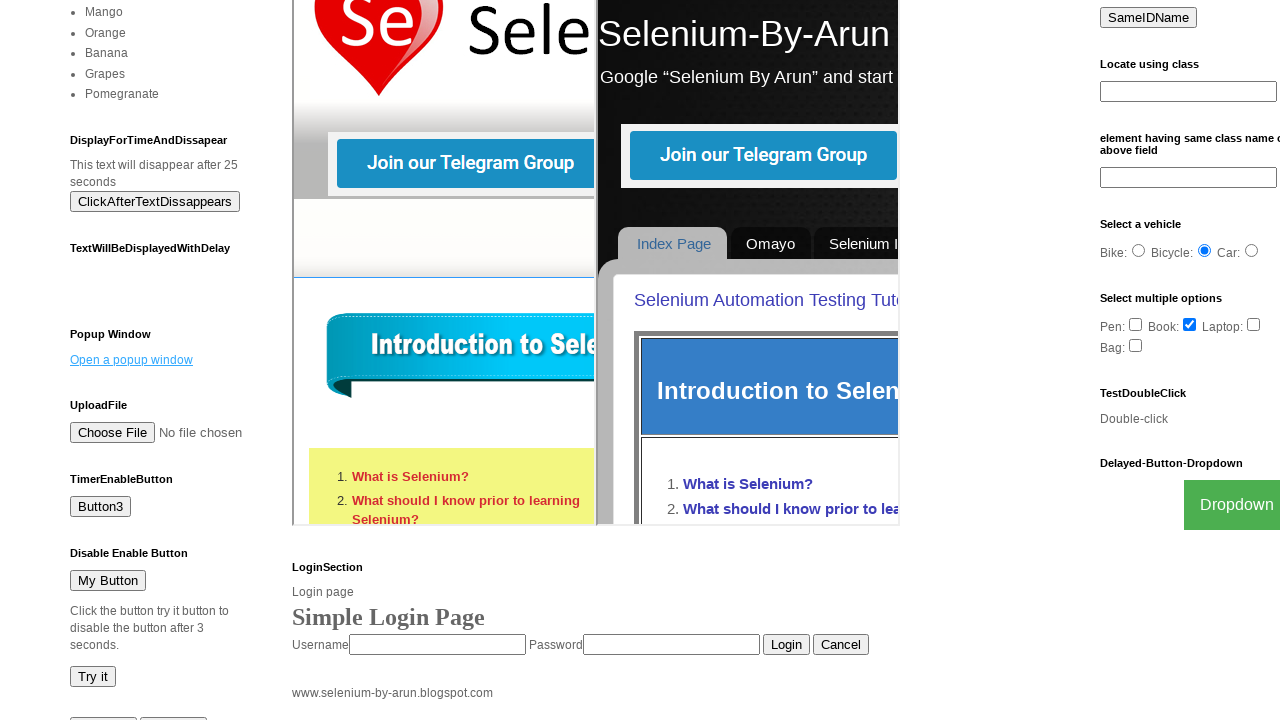